Tests the password reset form error handling by entering an incorrect login/email and verifying that an appropriate error message is displayed.

Starting URL: https://login1.nextbasecrm.com/?forgot_password=yes

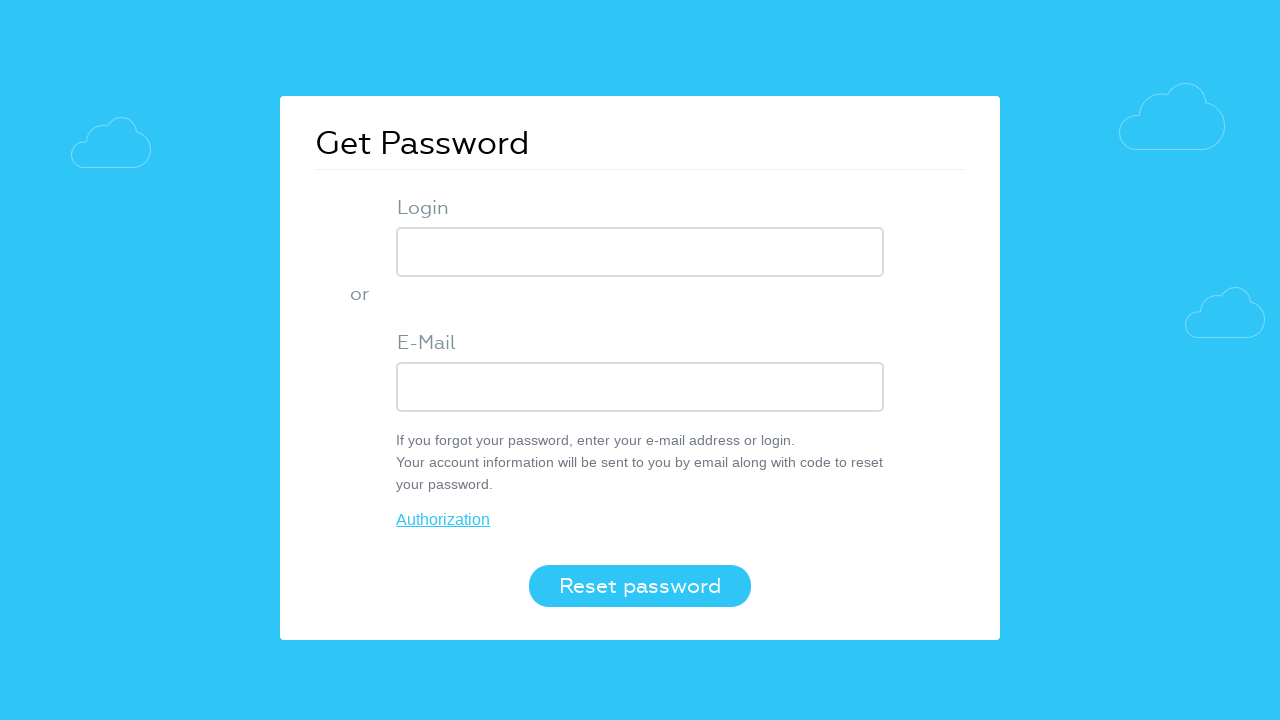

Filled login/email field with incorrect value 'incorrect' on input[name='USER_LOGIN']
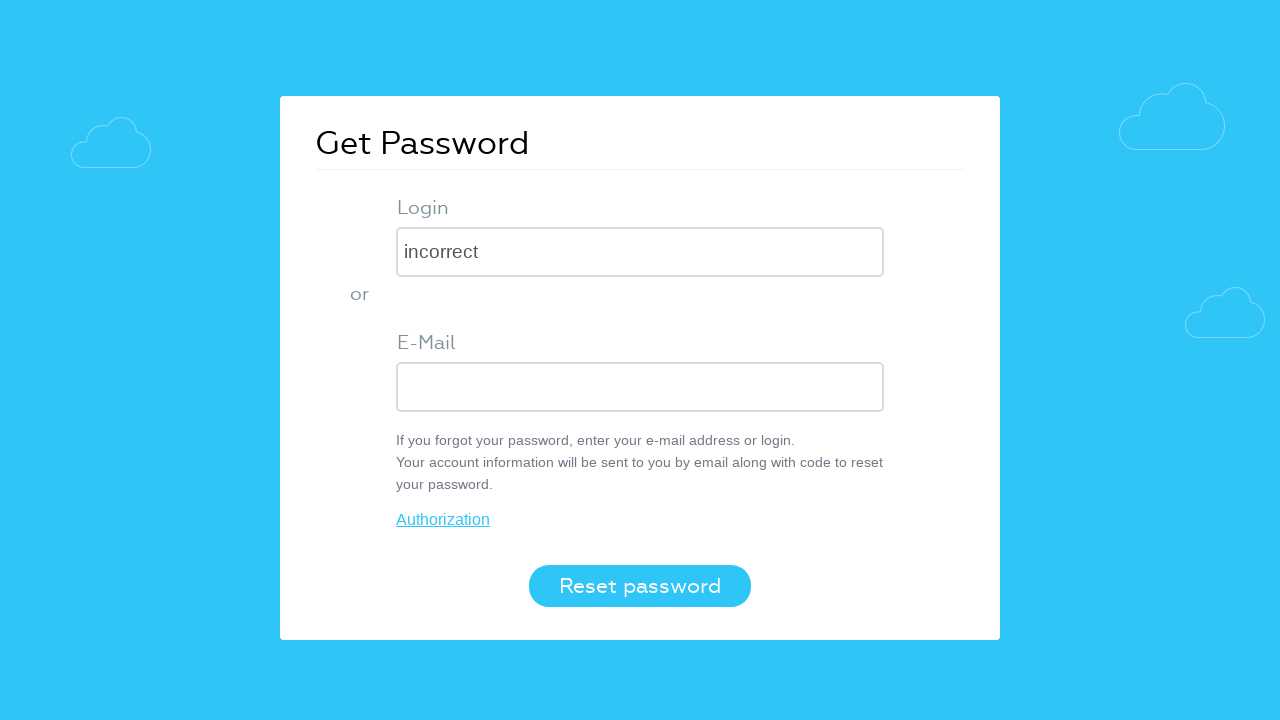

Clicked 'Reset password' button at (640, 586) on button[value='Reset password']
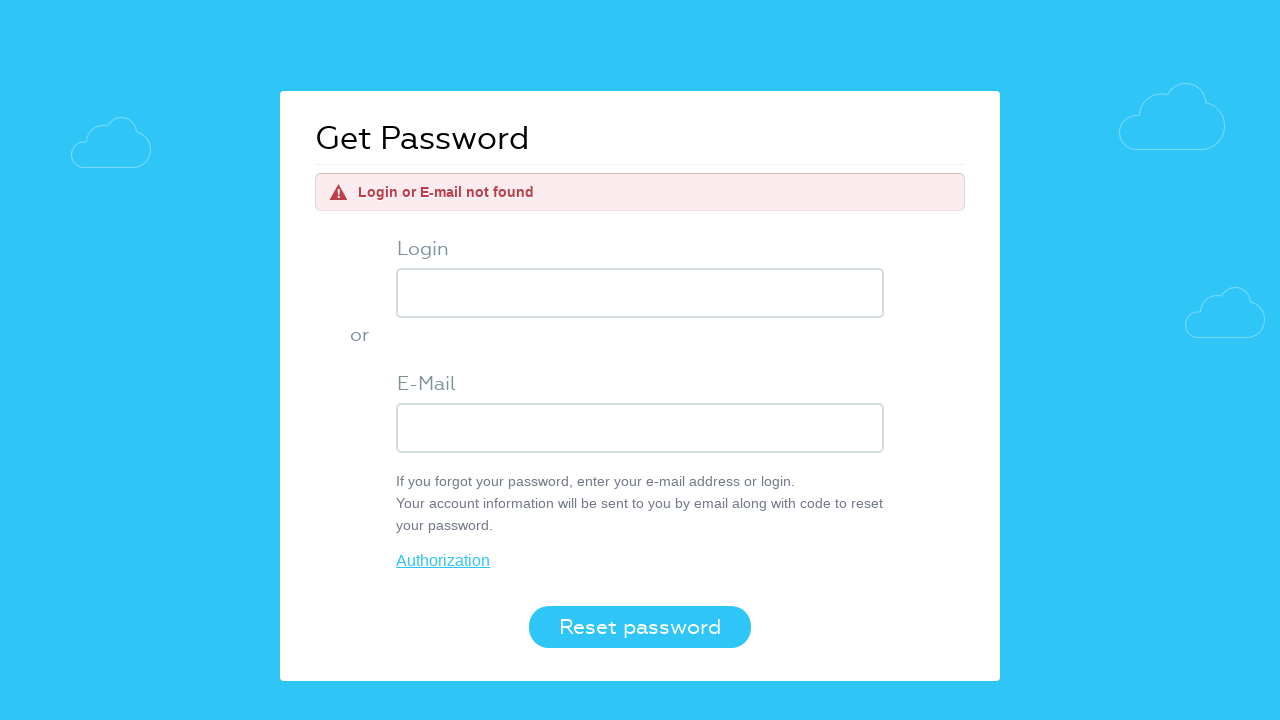

Error message appeared as expected
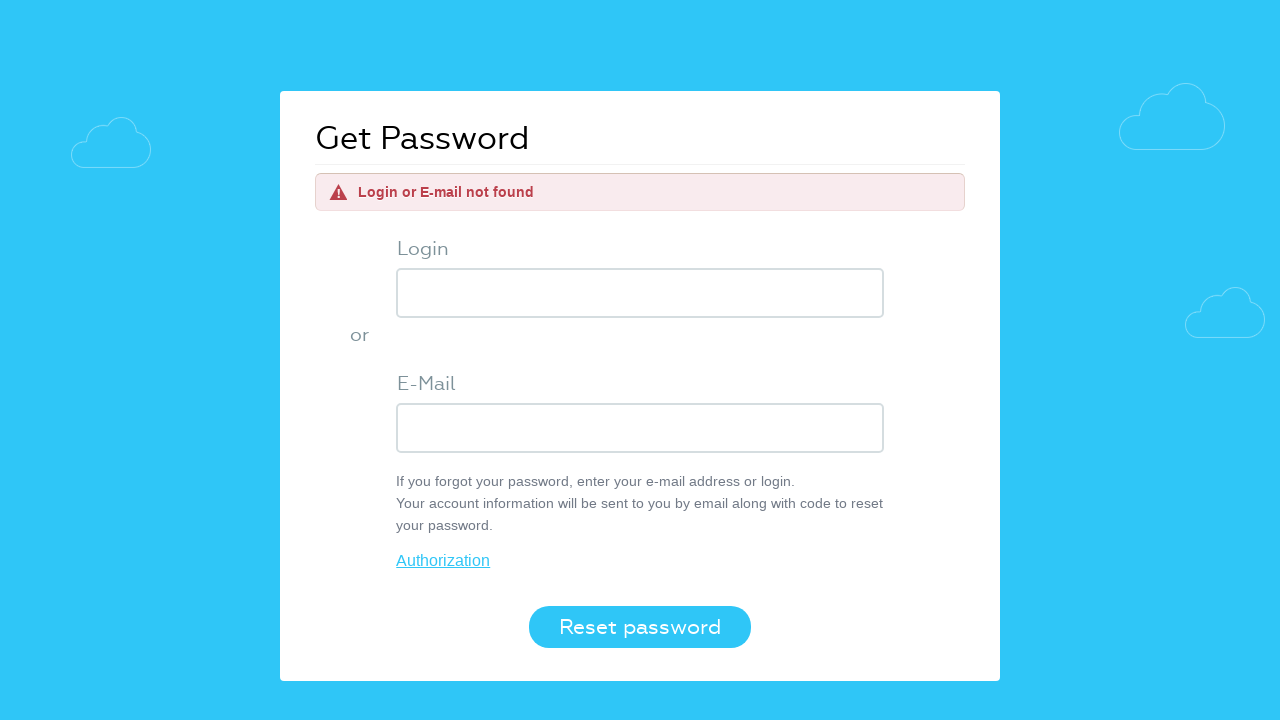

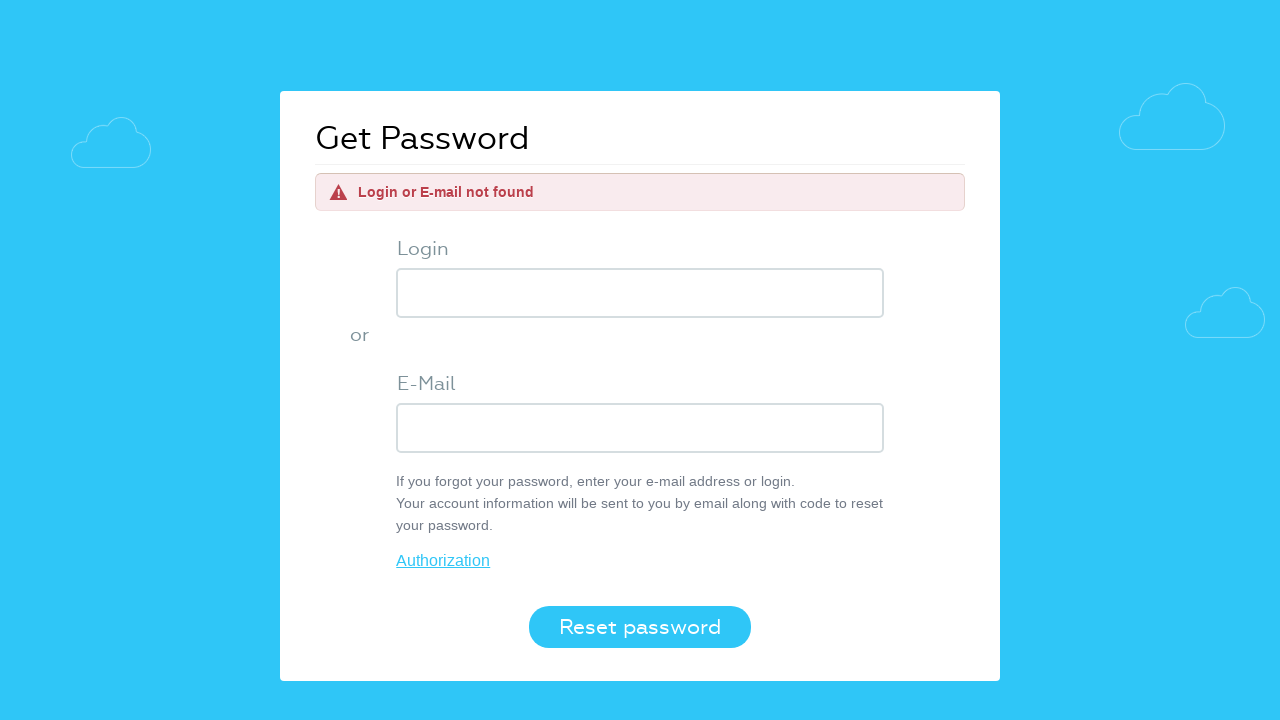